Tests form filling functionality on a demo site by clicking on a section, then filling in name, email, and password fields in a registration form.

Starting URL: https://demoapps.qspiders.com/

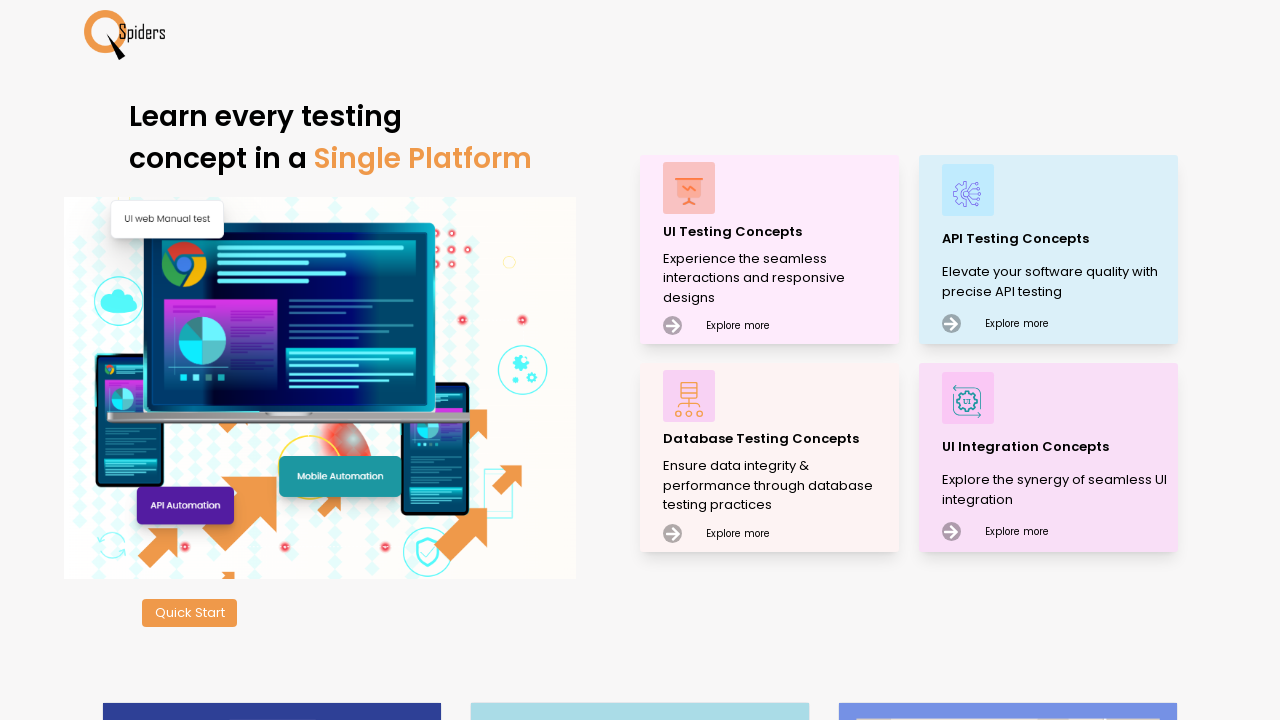

Clicked on the second main section to open the registration form at (770, 250) on (//main[@data-aos='zoom-in'])[2]
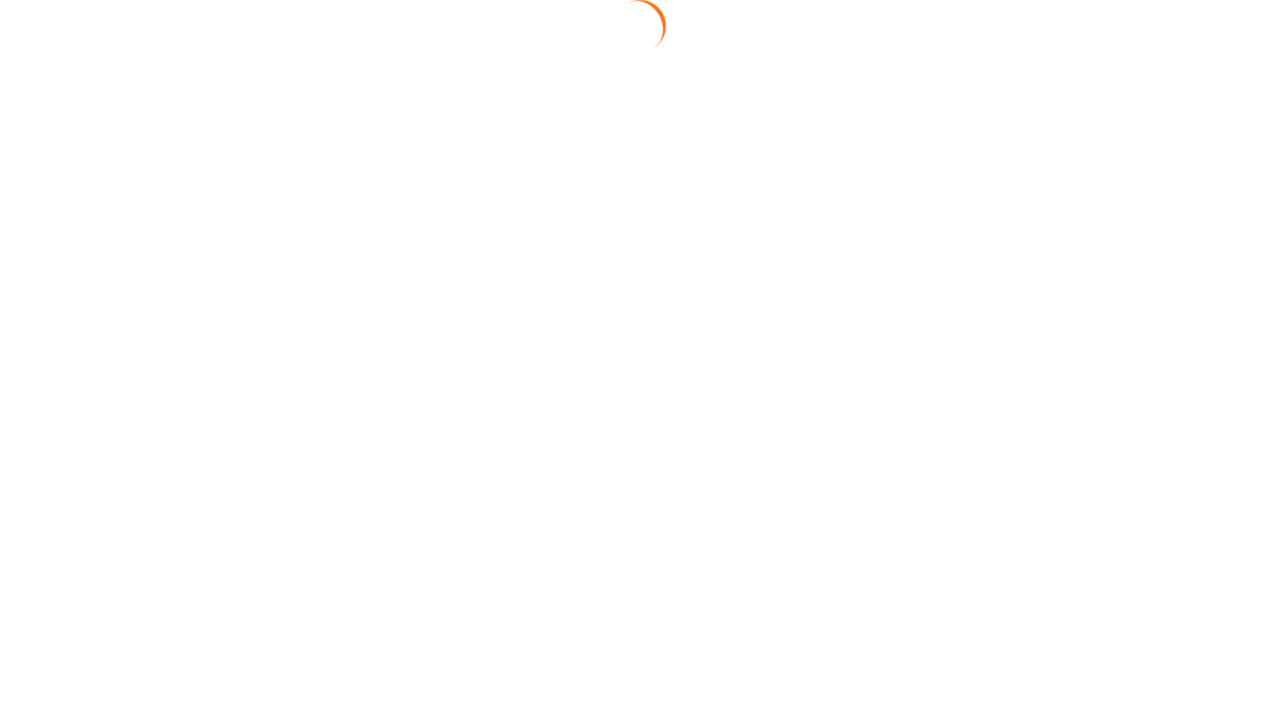

Registration form loaded and became visible
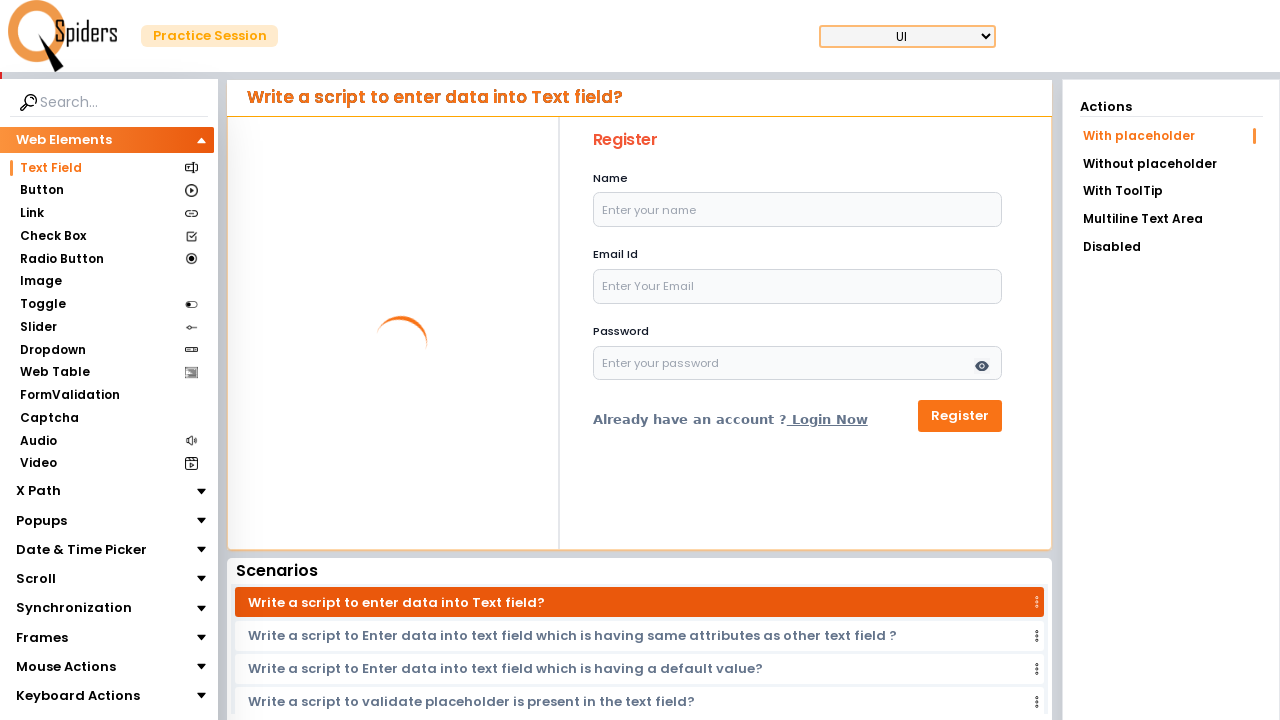

Filled name field with 'Marcus' on (//form/div/input)[1]
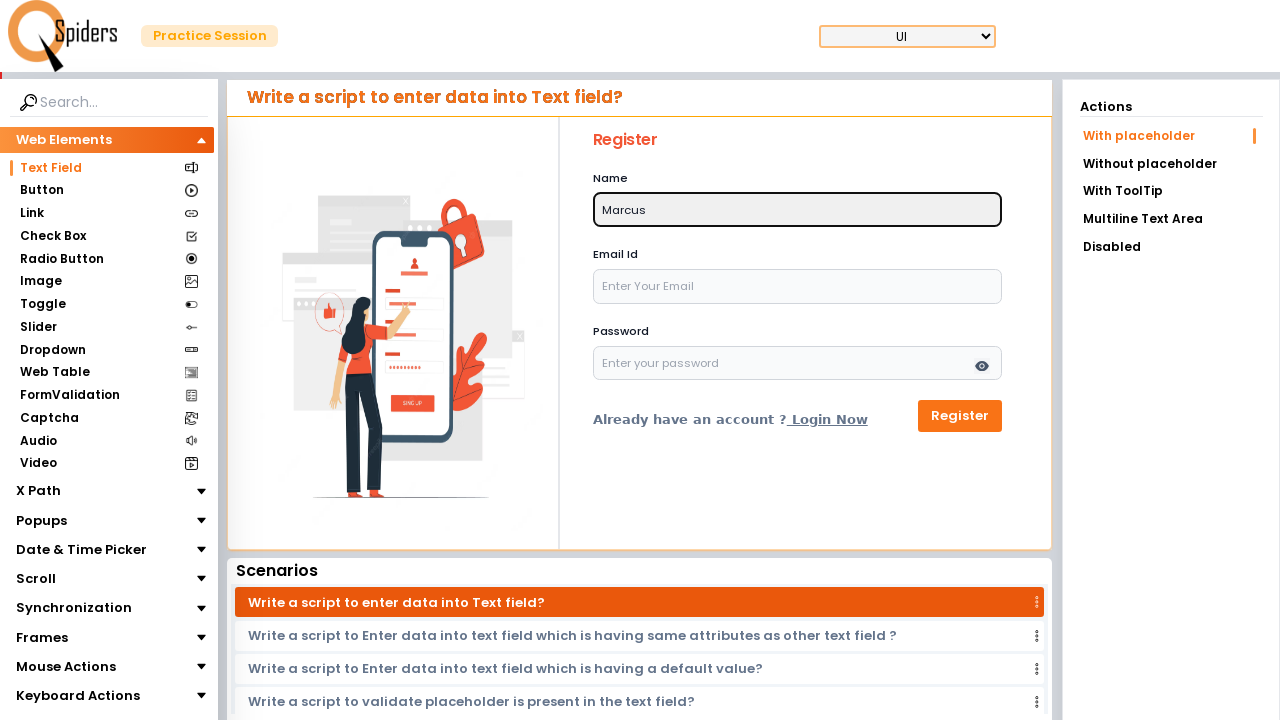

Filled email field with 'marcus.test@example.com' on (//form/div/input)[2]
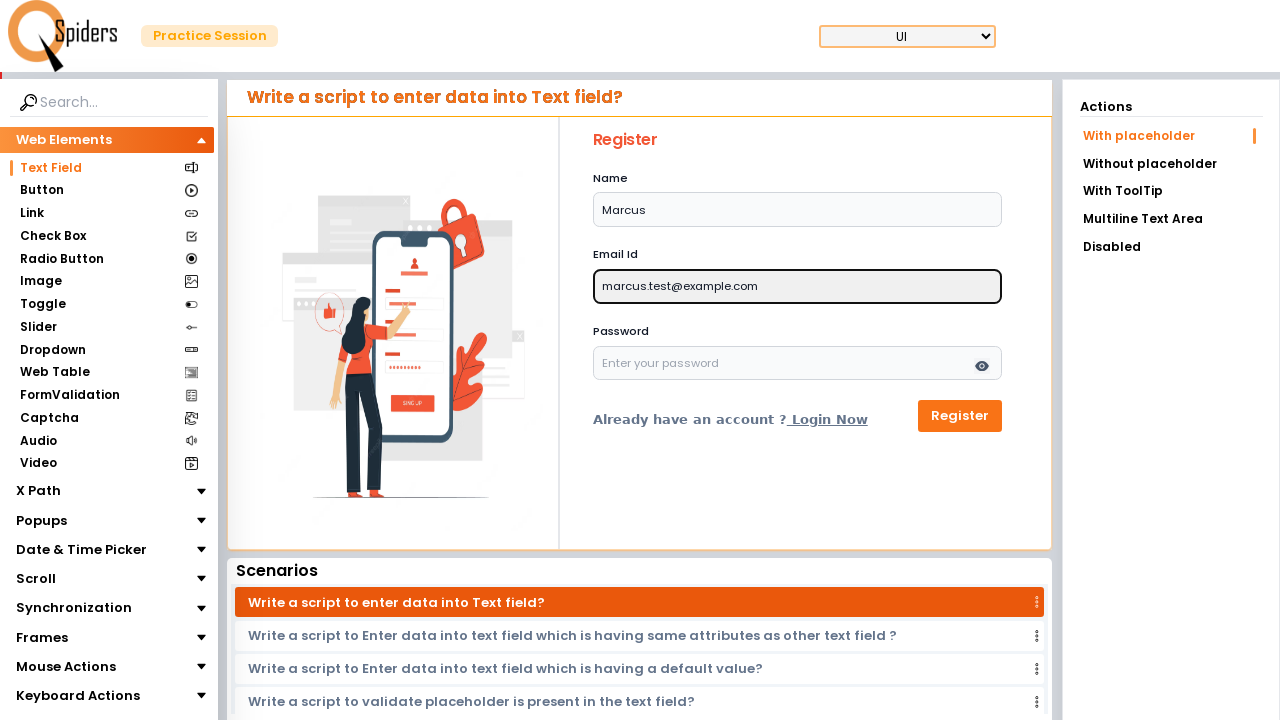

Filled password field with 'TestPass@2024' on [name='password']
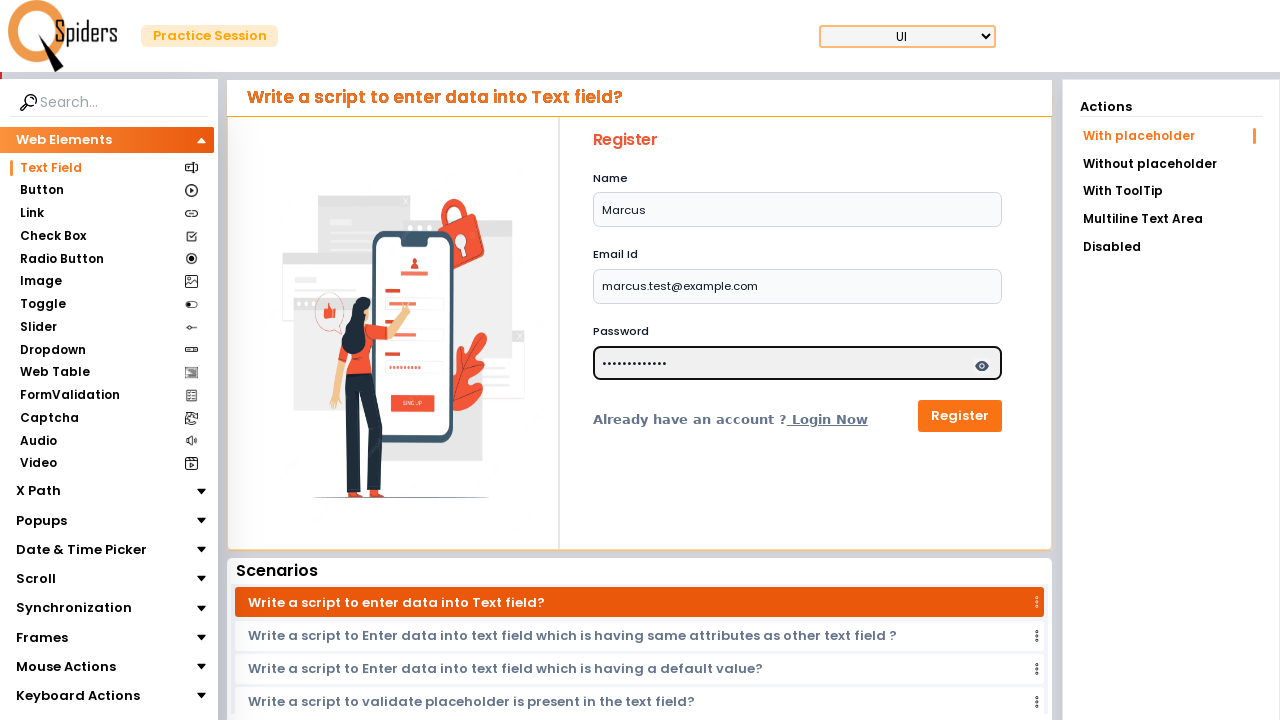

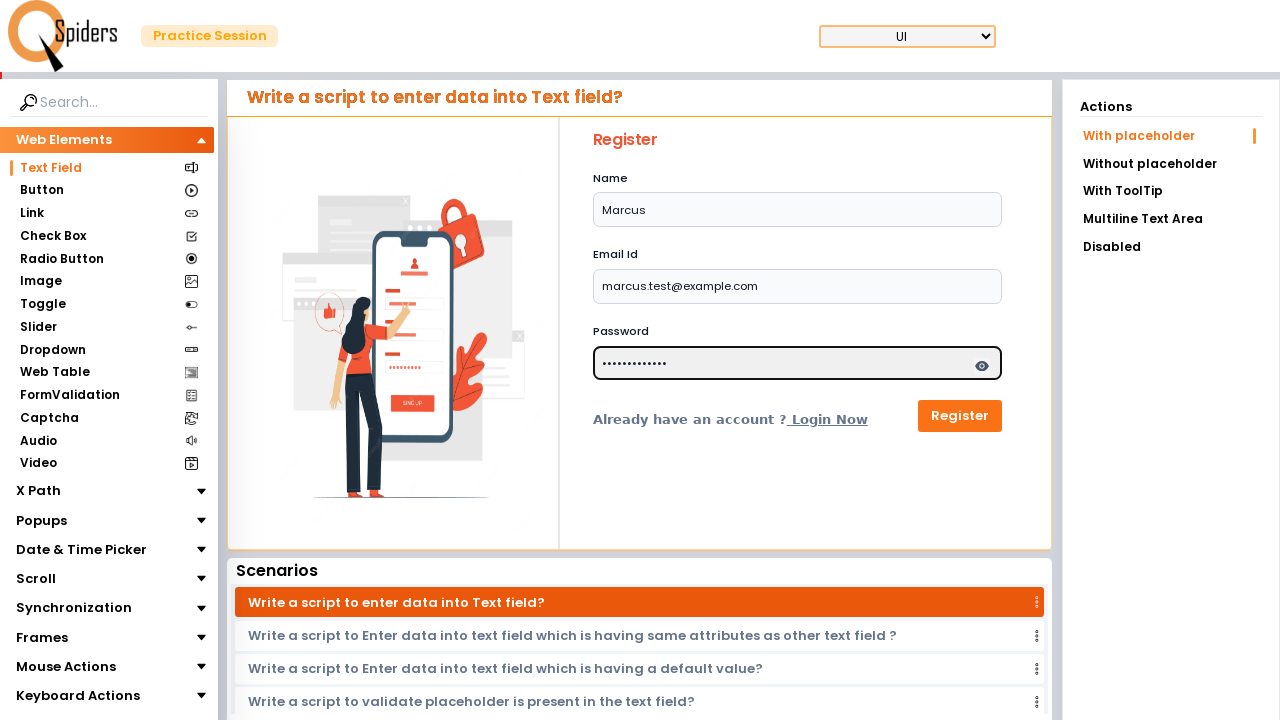